Tests double-click button functionality.

Starting URL: https://demoqa.com/buttons

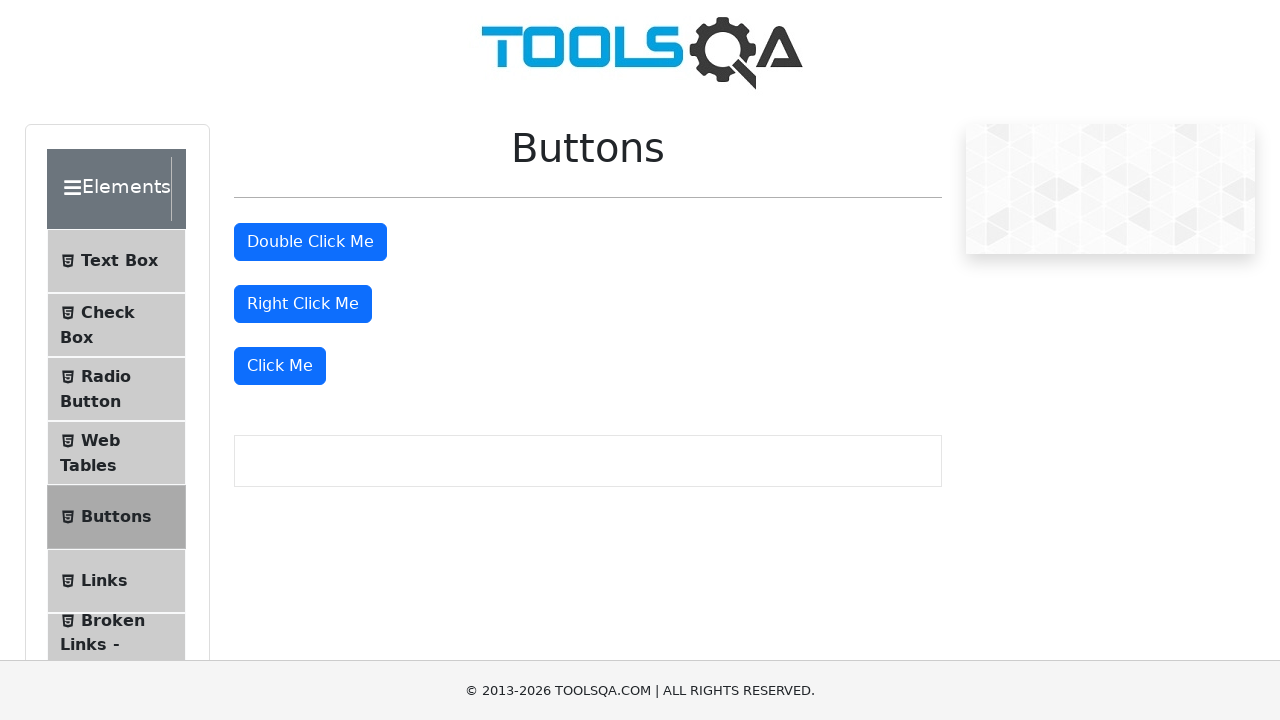

Navigated to https://demoqa.com/buttons
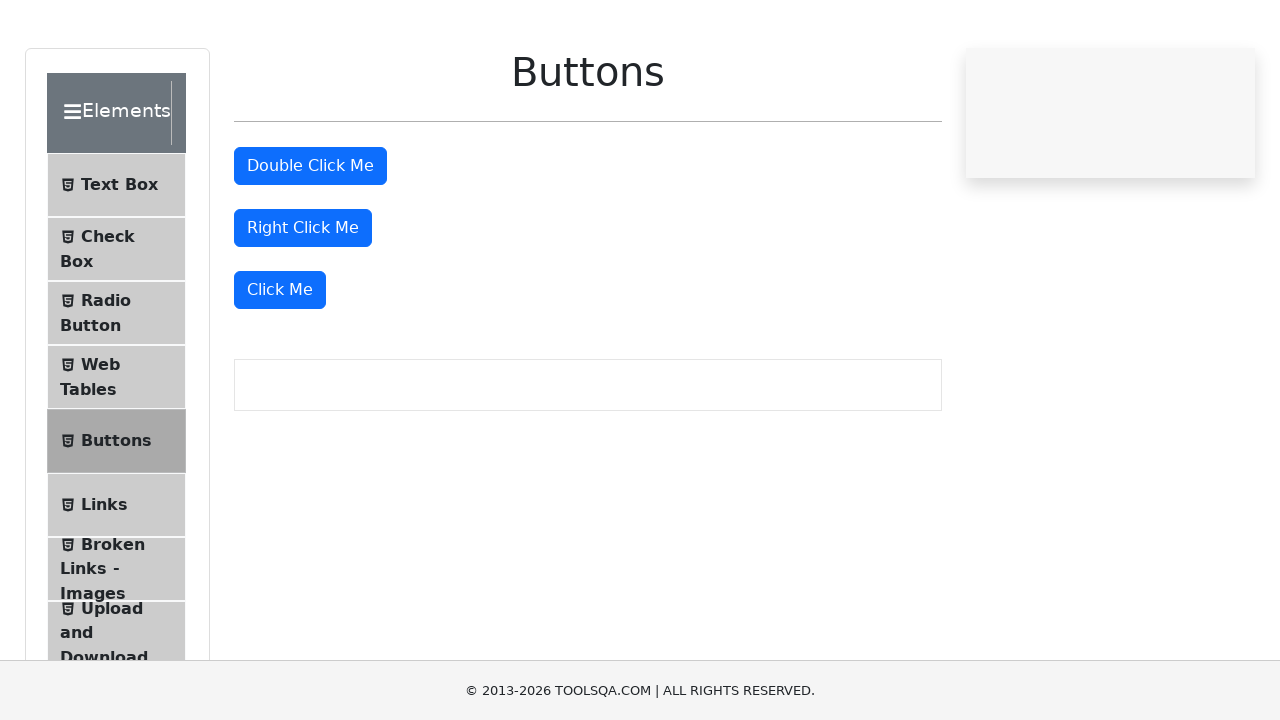

Double-clicked the double-click button at (310, 242) on #doubleClickBtn
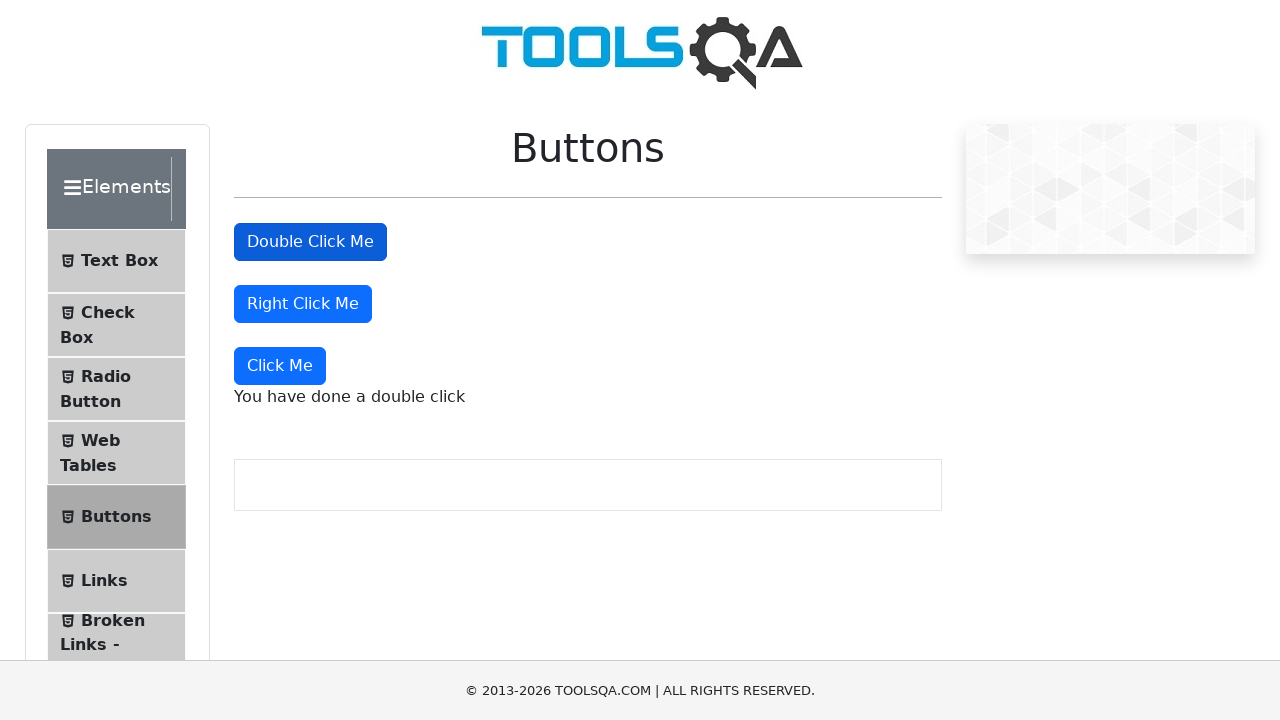

Double-click message element appeared
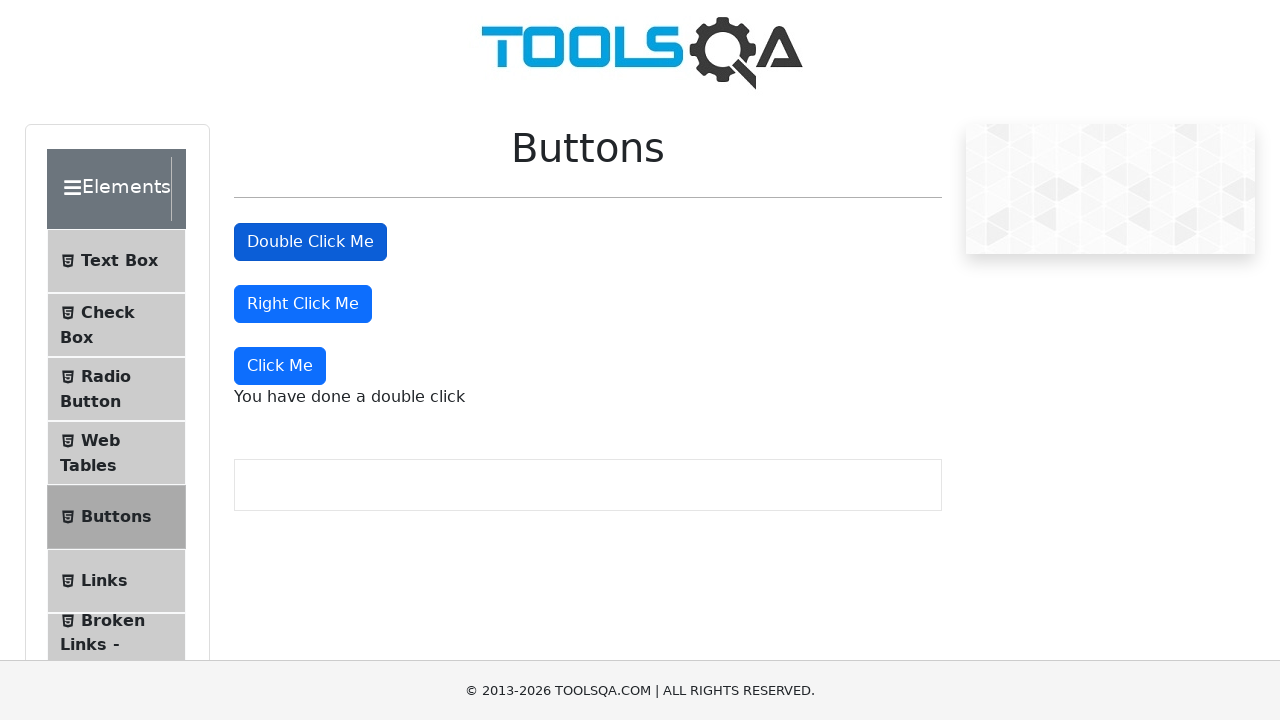

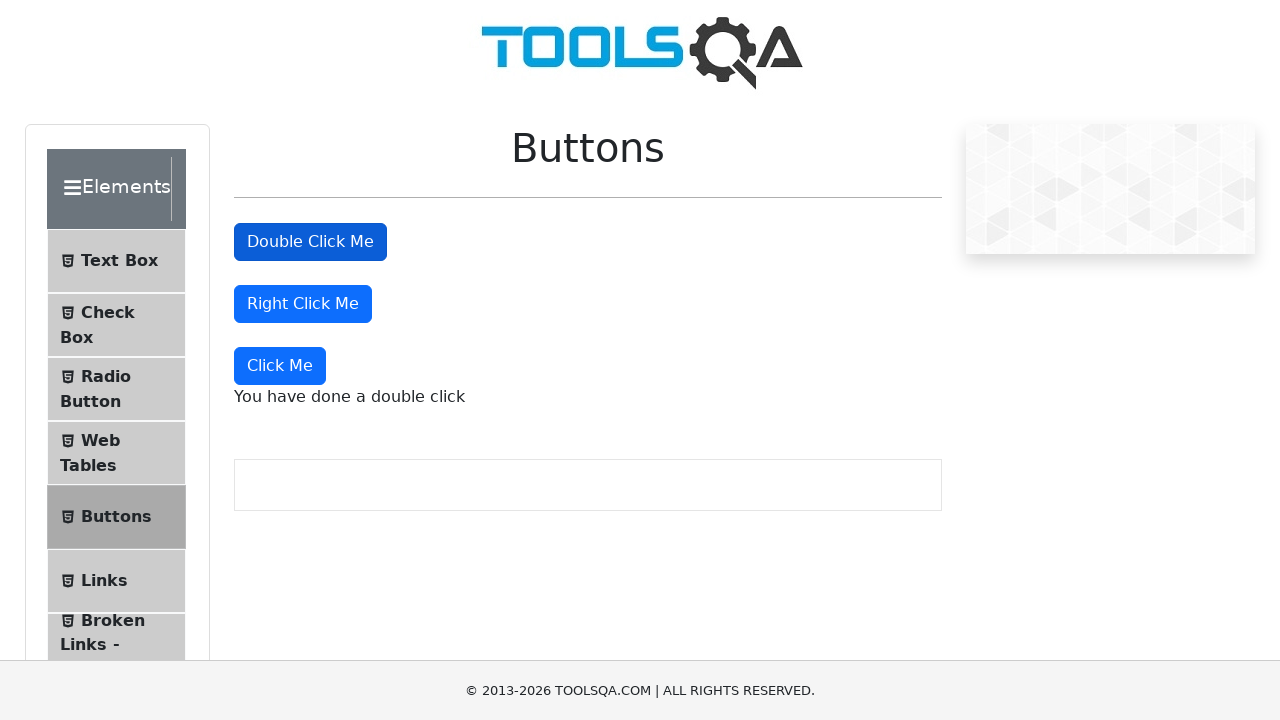